Navigates to the login page by clicking the login link in the navigation bar

Starting URL: https://learn.letskodeit.com/

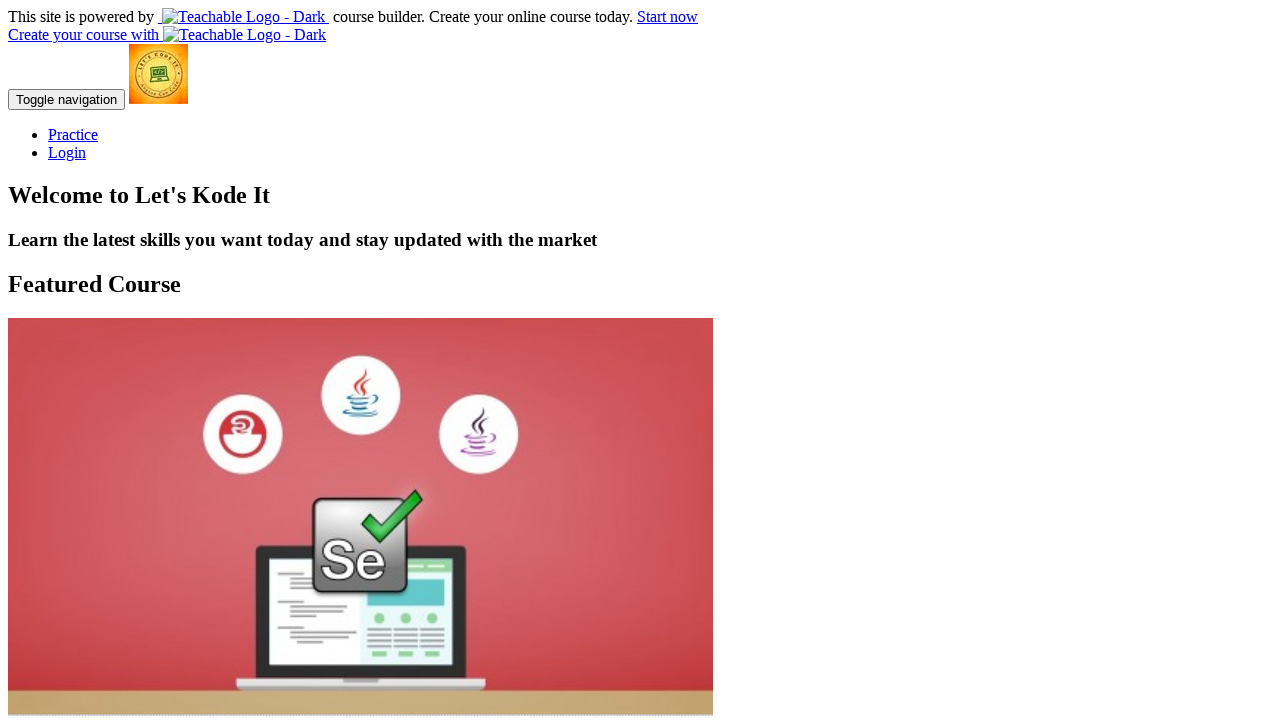

Clicked login link in navigation bar at (67, 152) on xpath=//*[@id='navbar']/div/div/div/ul/li[2]/a
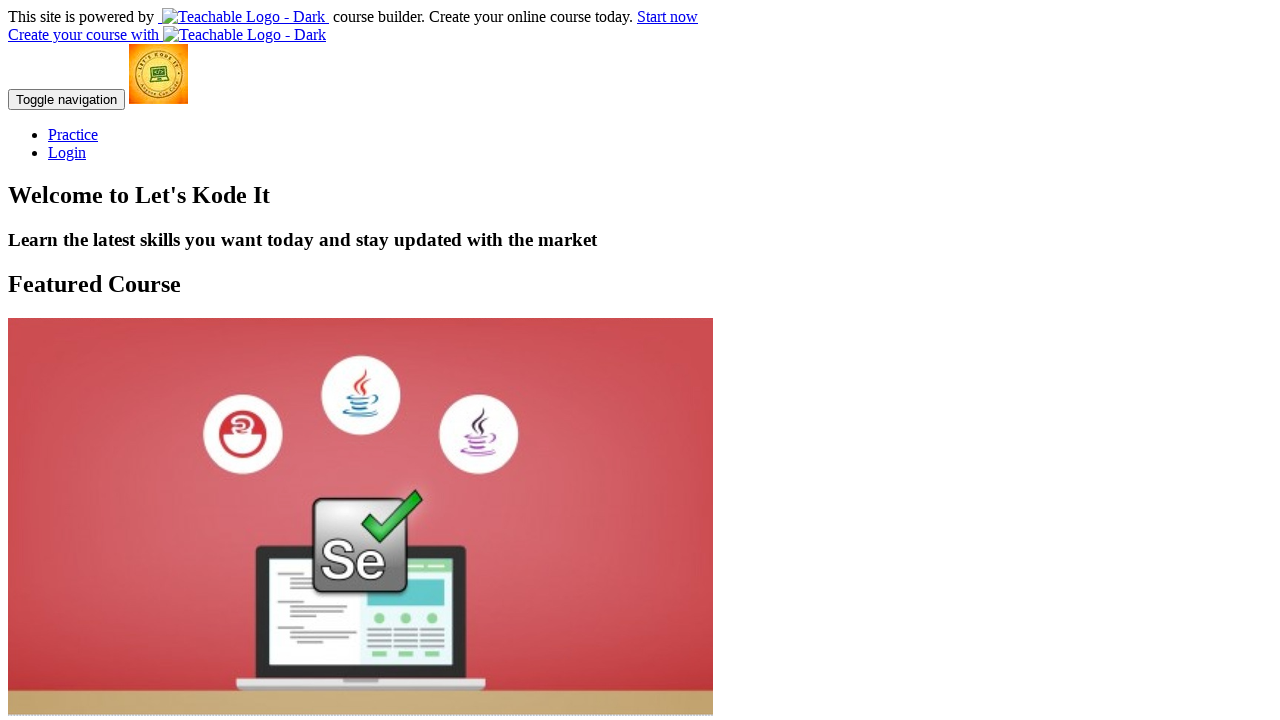

Waited 2 seconds for page to load
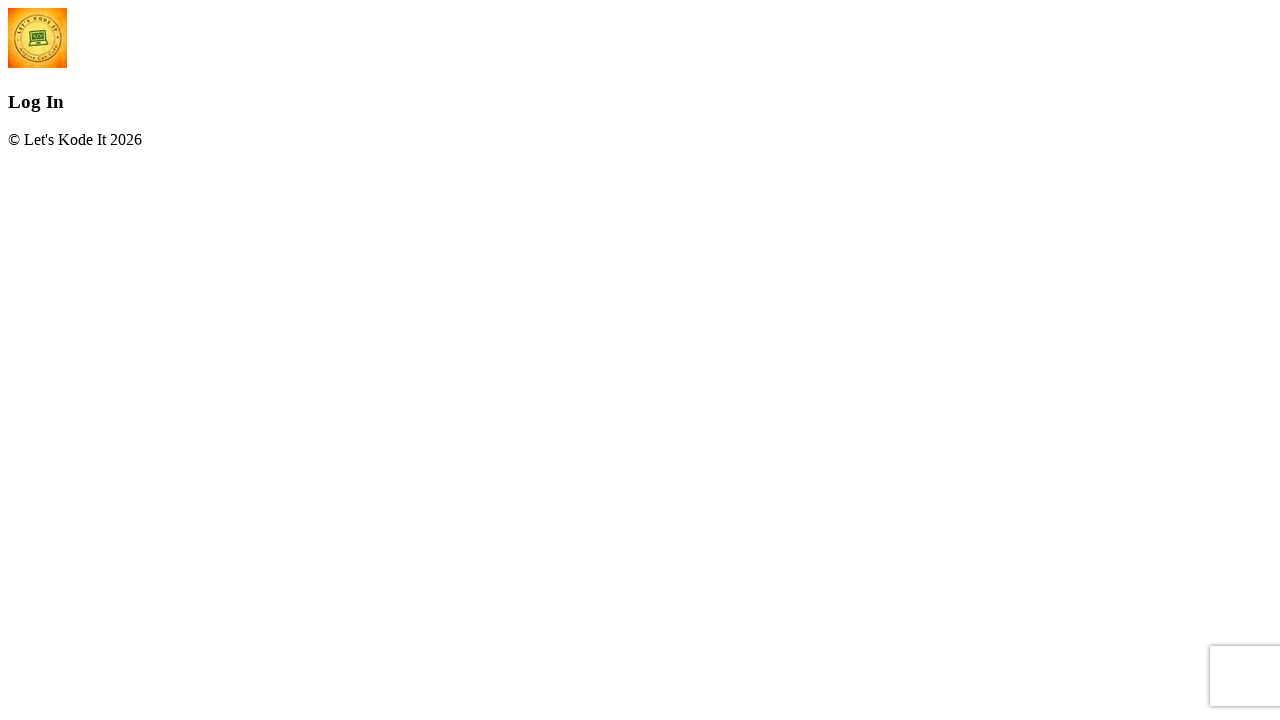

Verified page loaded with title: Let's Kode It
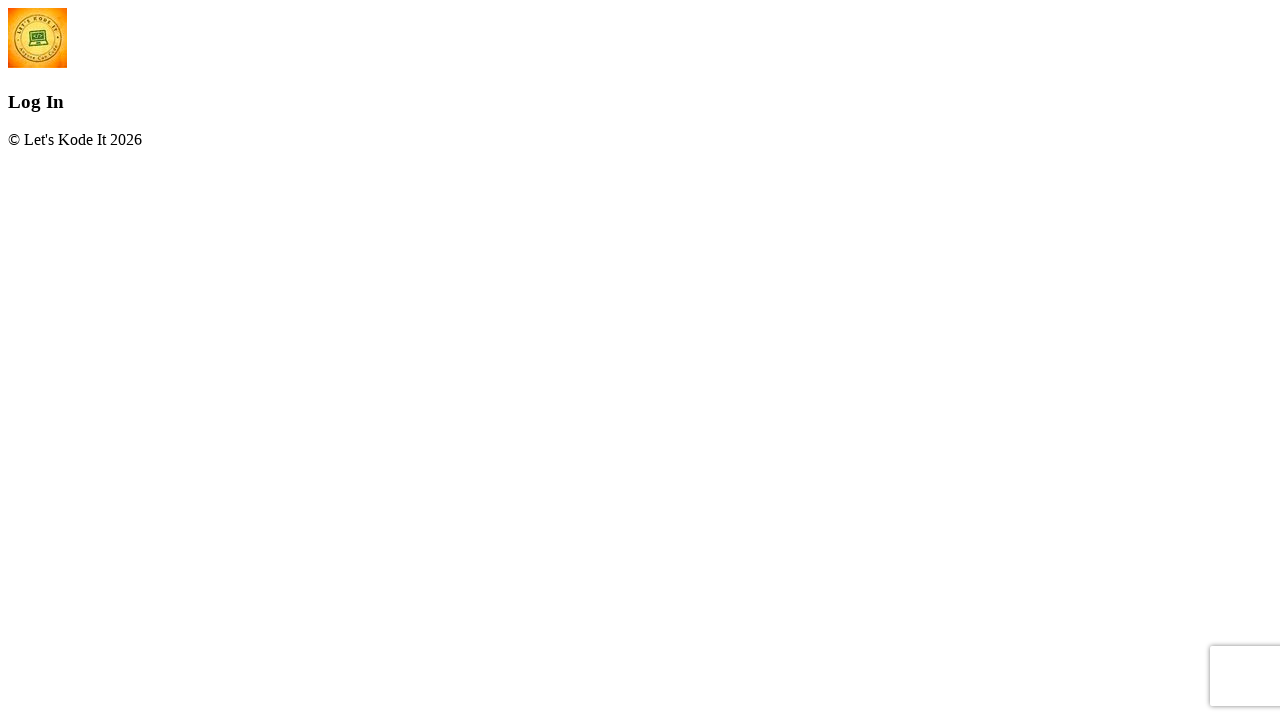

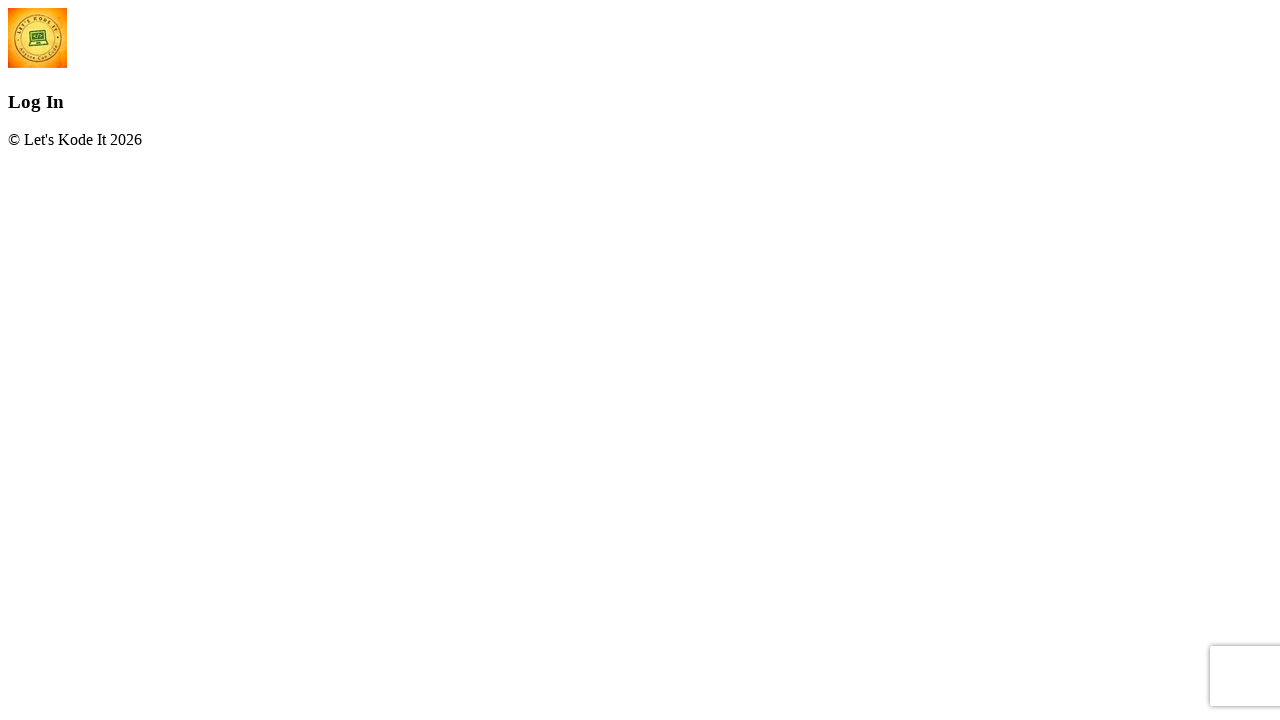